Tests the dropdown select menu on the web form page by selecting each option and verifying its value

Starting URL: https://formy-project.herokuapp.com/

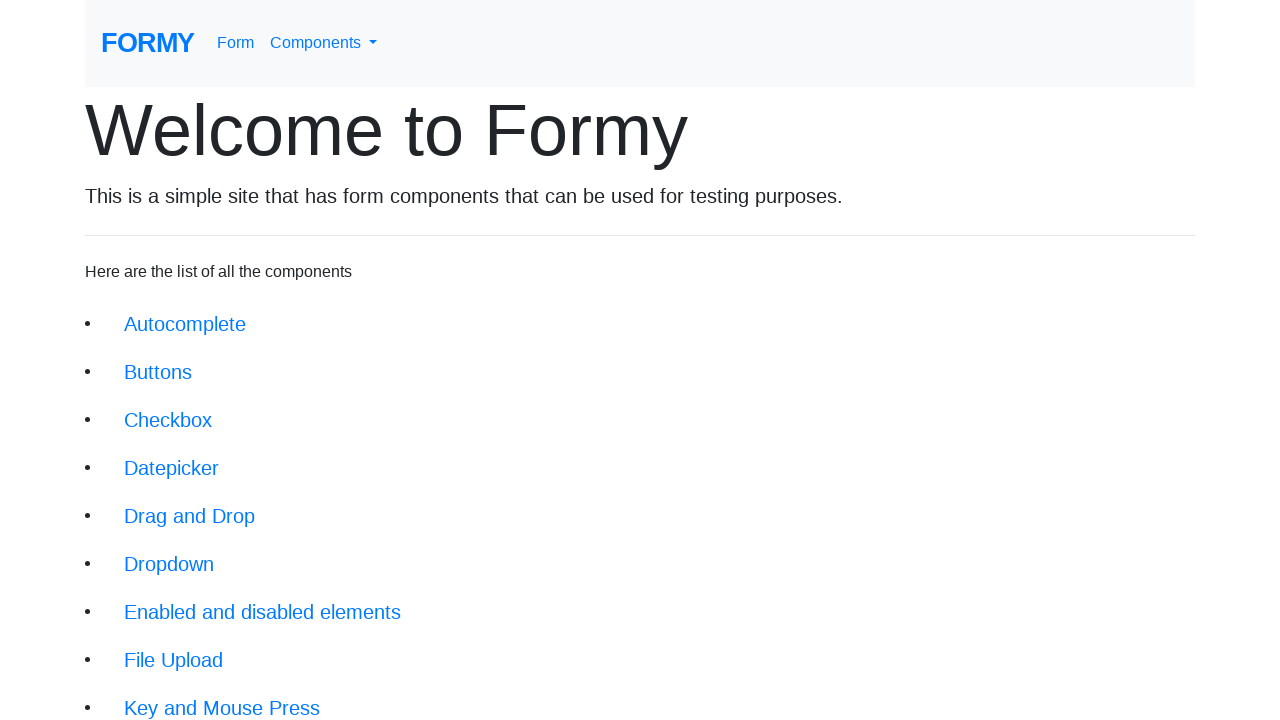

Clicked on Complete Web Form link at (216, 696) on xpath=//div[@class='jumbotron-fluid']//a[text()='Complete Web Form']
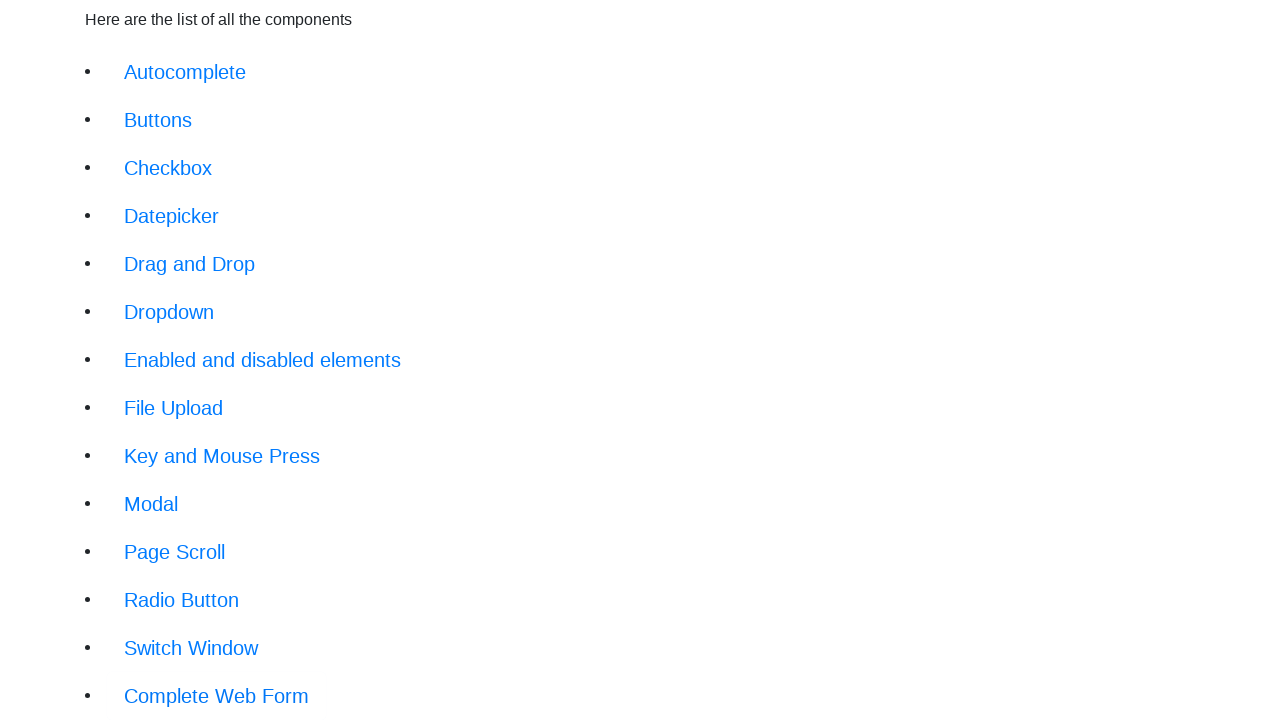

Select menu element loaded and visible
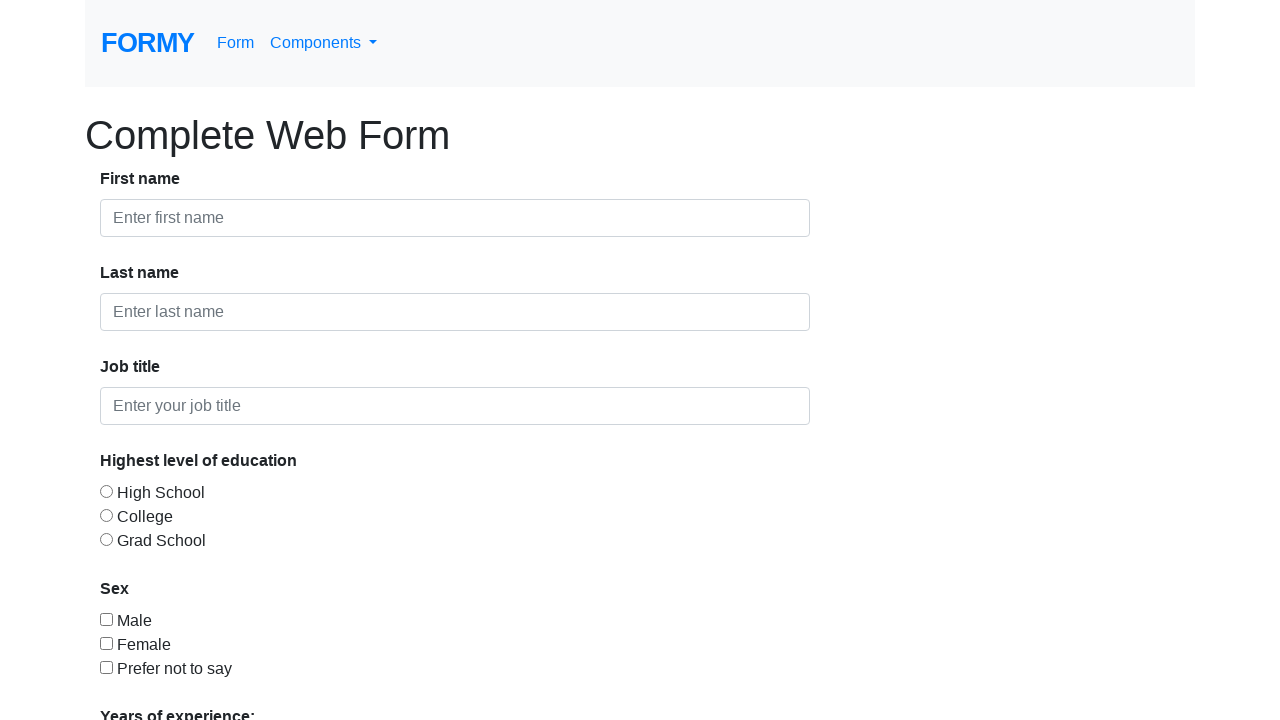

Selected 'Select an option' from dropdown on #select-menu
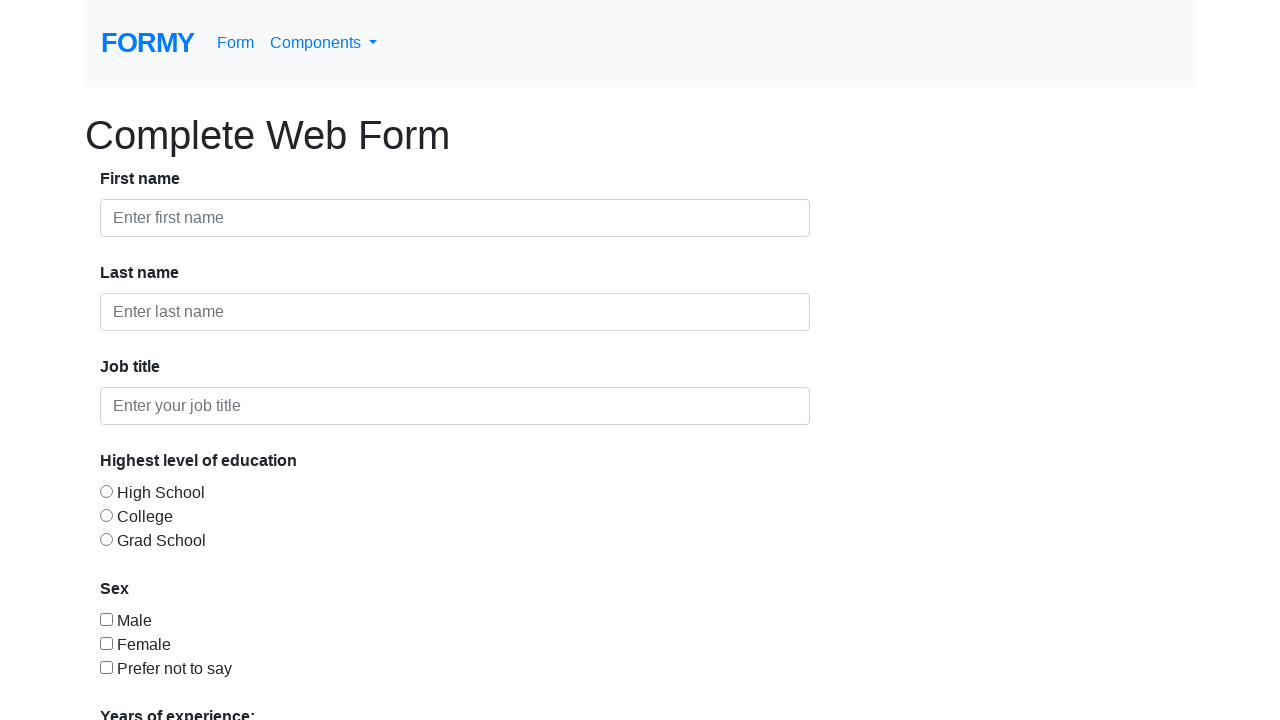

Verified dropdown value is '0' for 'Select an option'
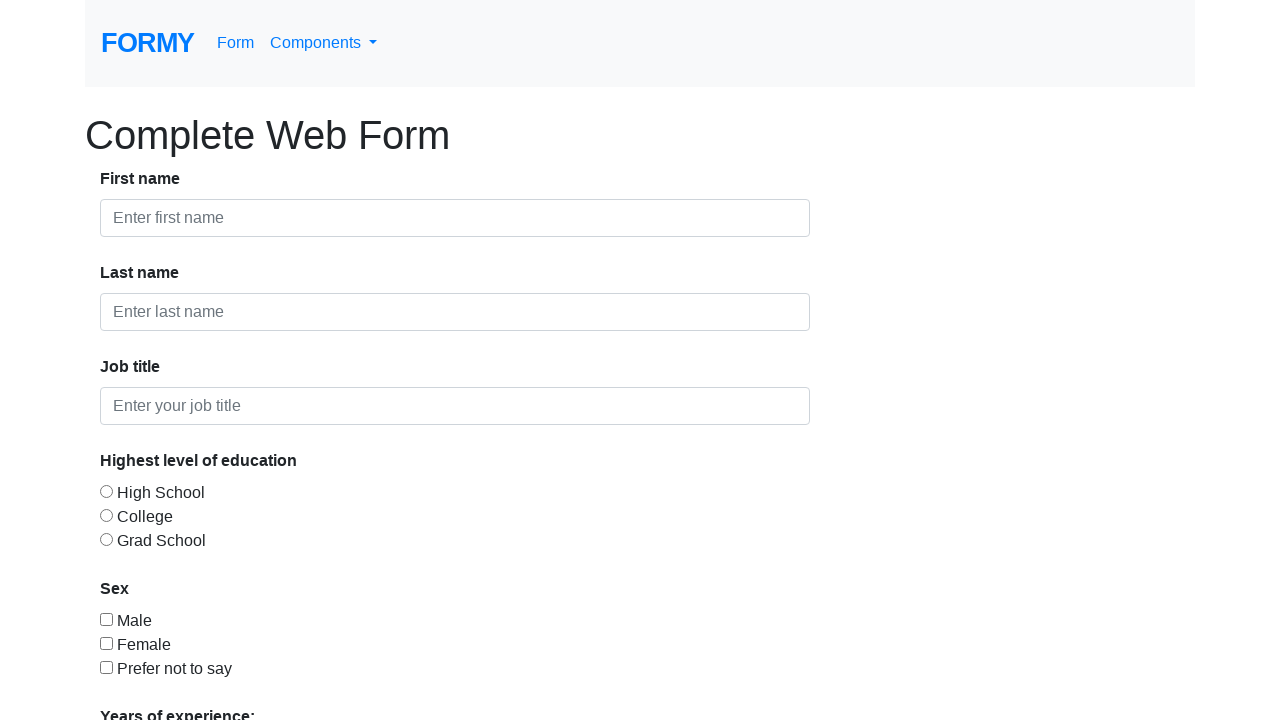

Selected '0-1' from dropdown on #select-menu
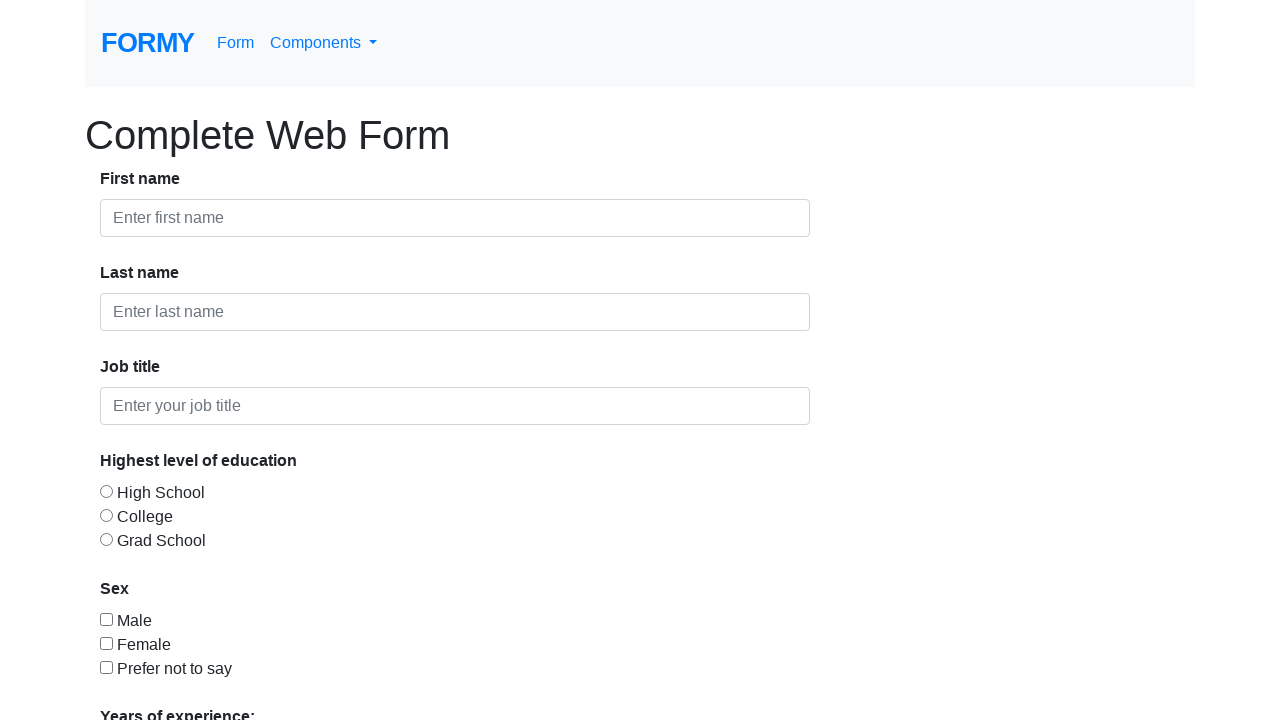

Verified dropdown value is '1' for '0-1'
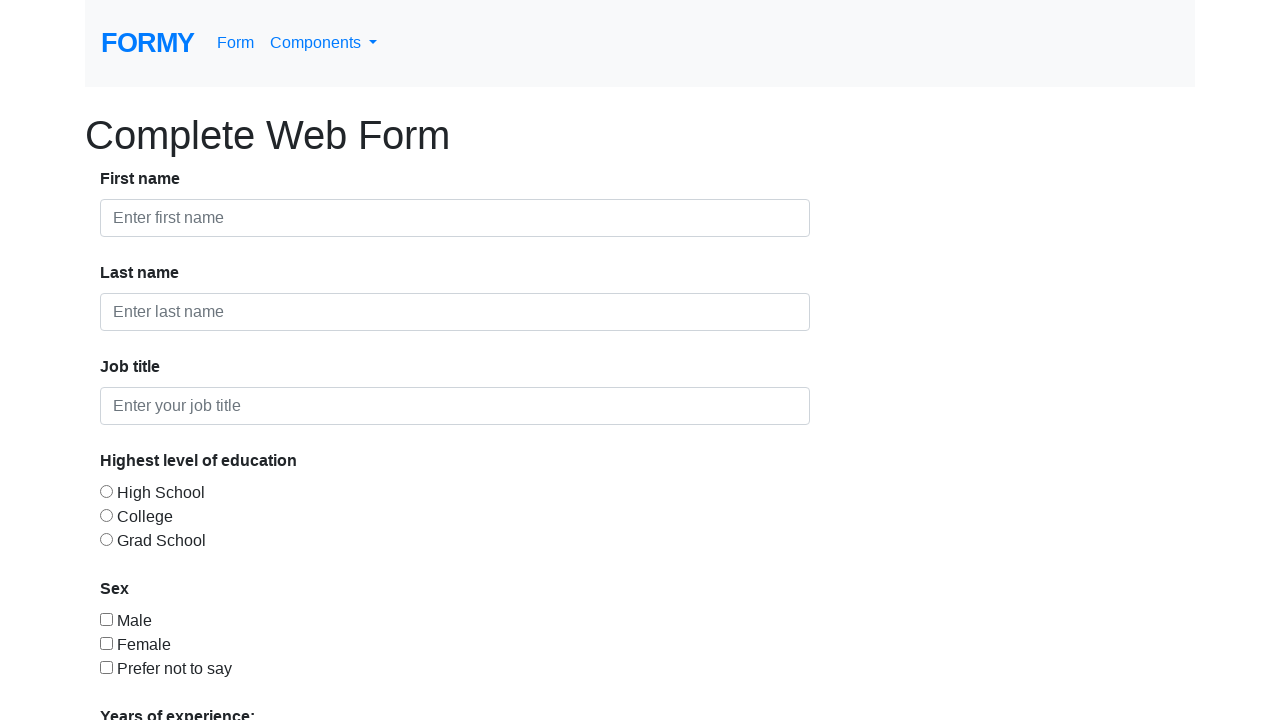

Selected '2-4' from dropdown on #select-menu
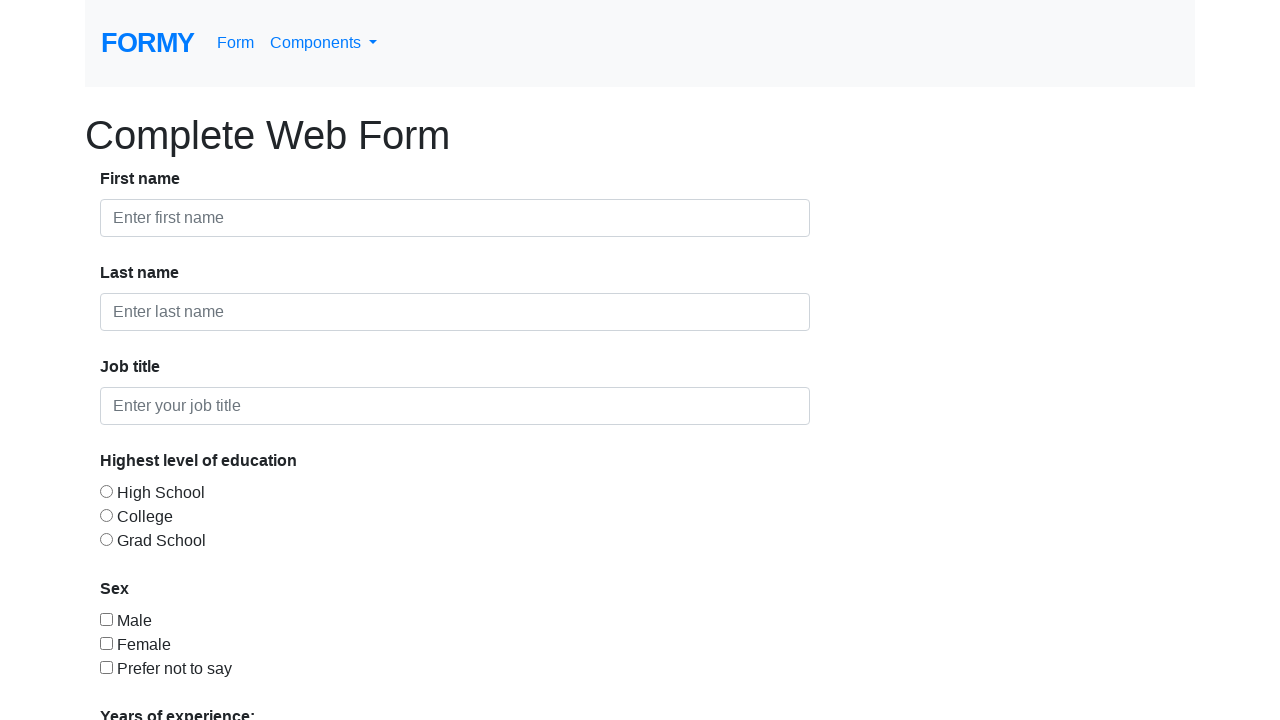

Verified dropdown value is '2' for '2-4'
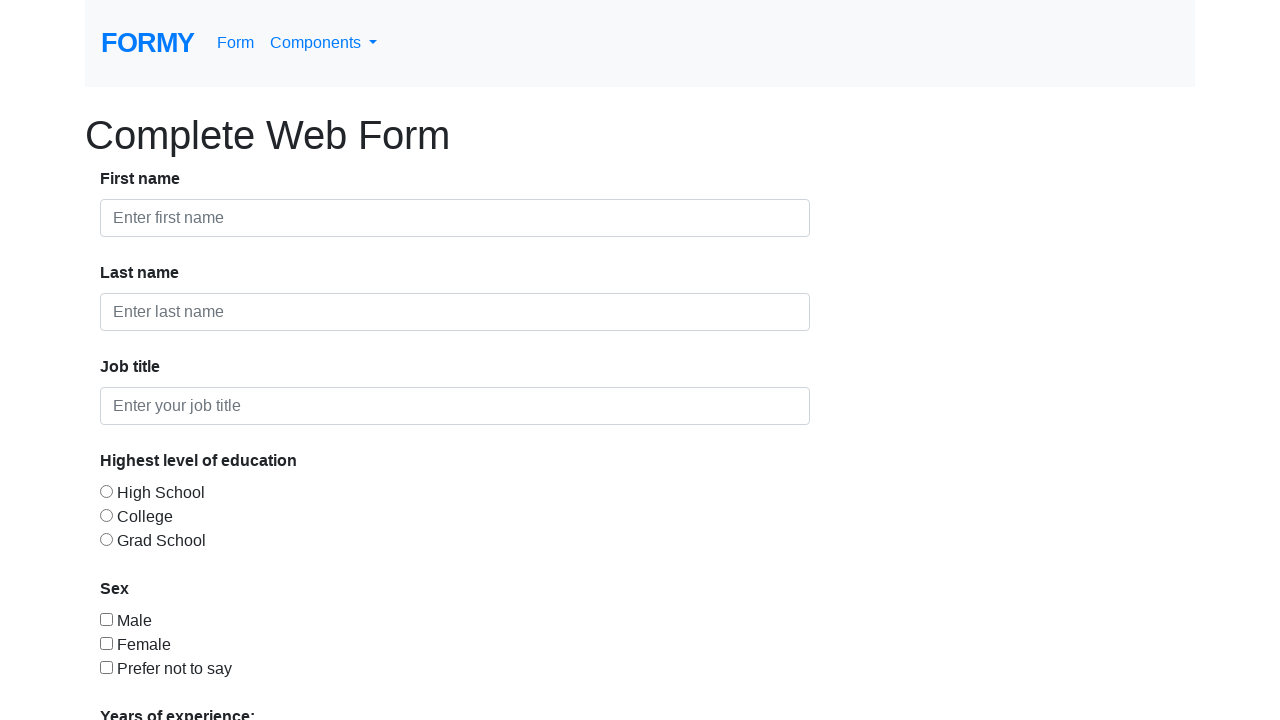

Selected '5-9' from dropdown on #select-menu
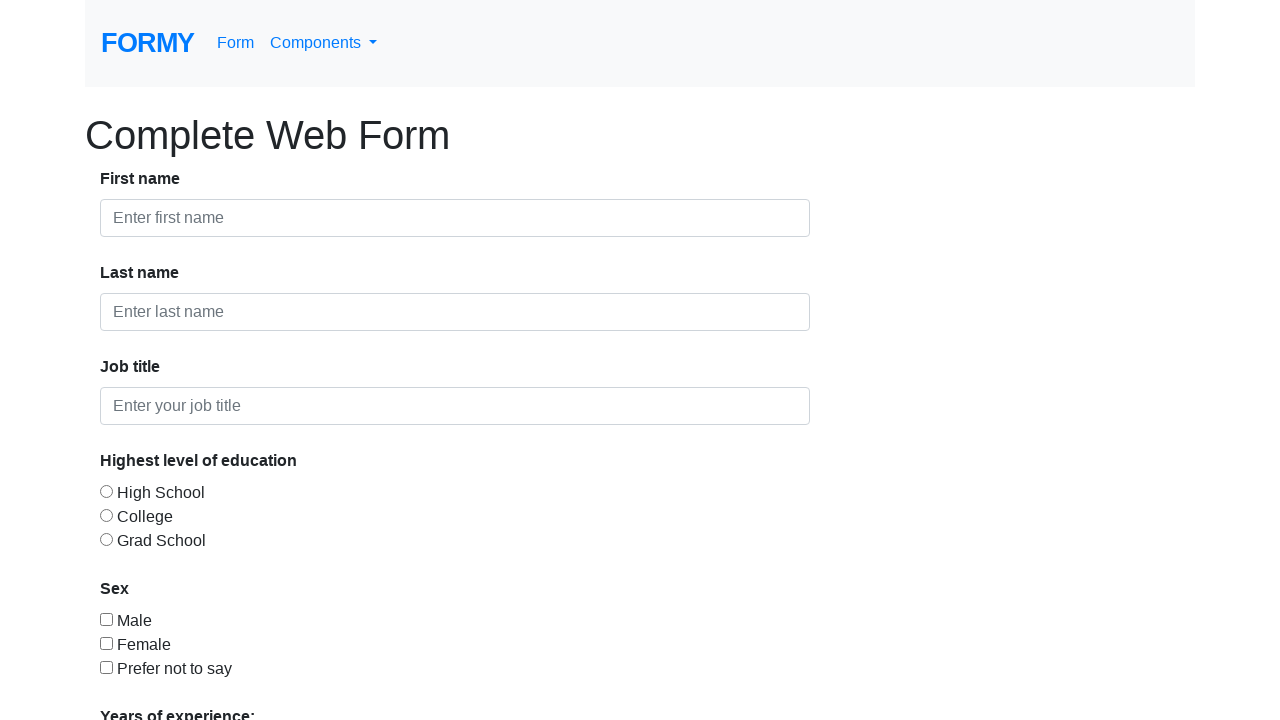

Verified dropdown value is '3' for '5-9'
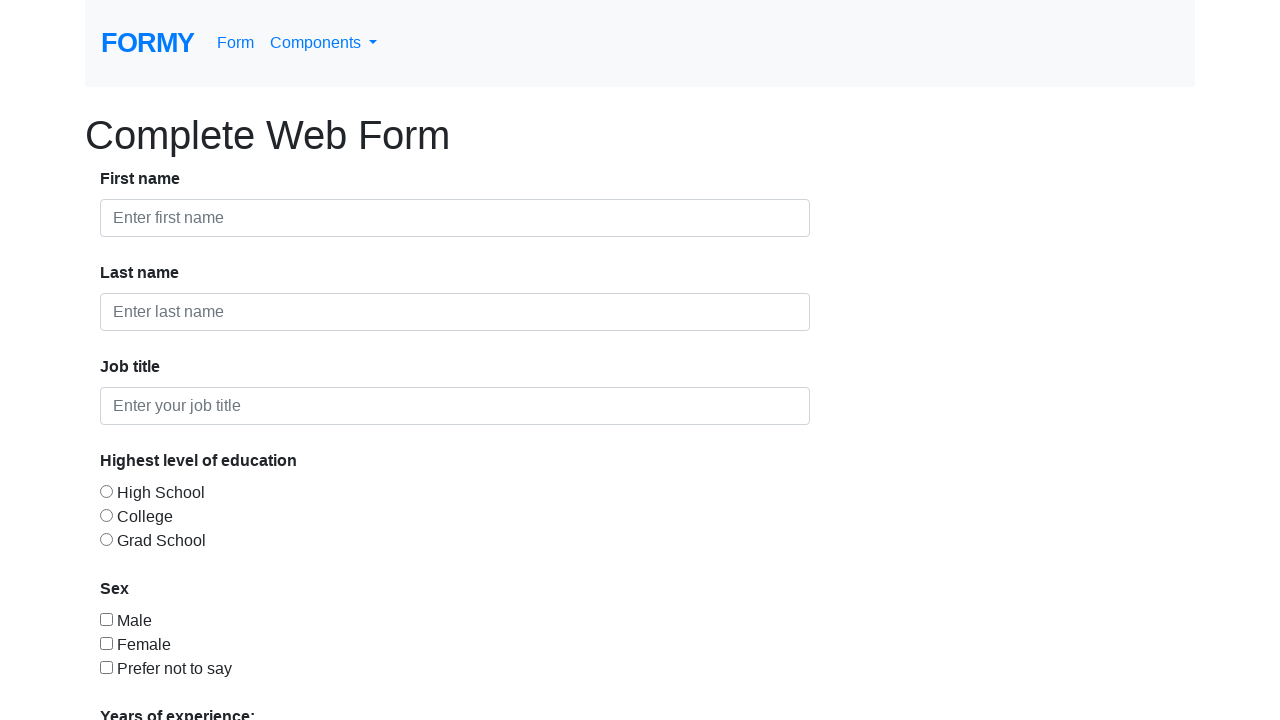

Selected '10+' from dropdown on #select-menu
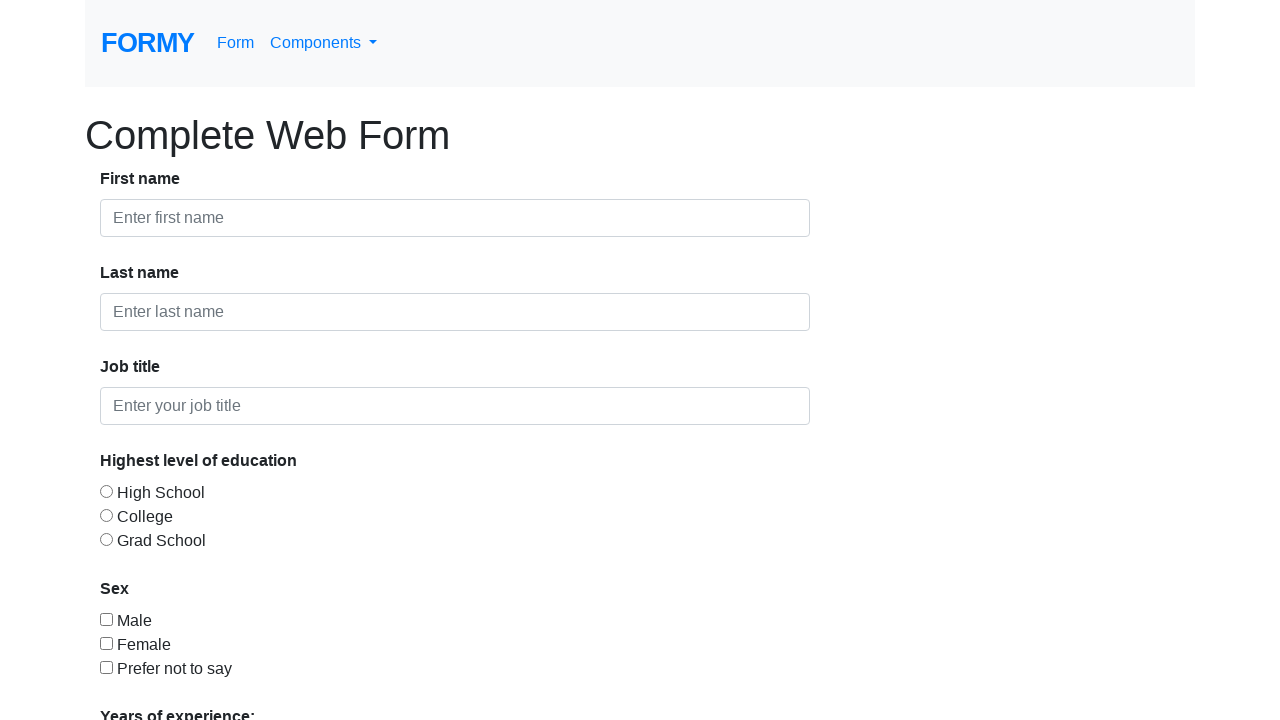

Verified dropdown value is '4' for '10+'
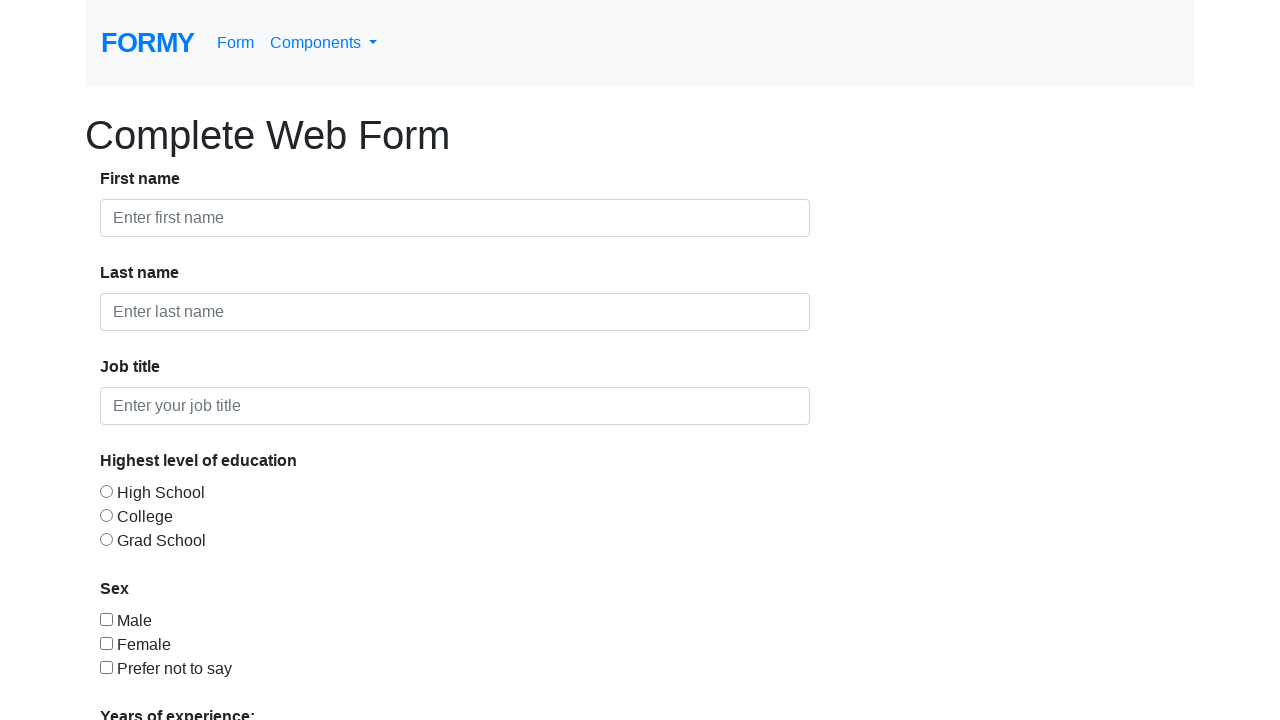

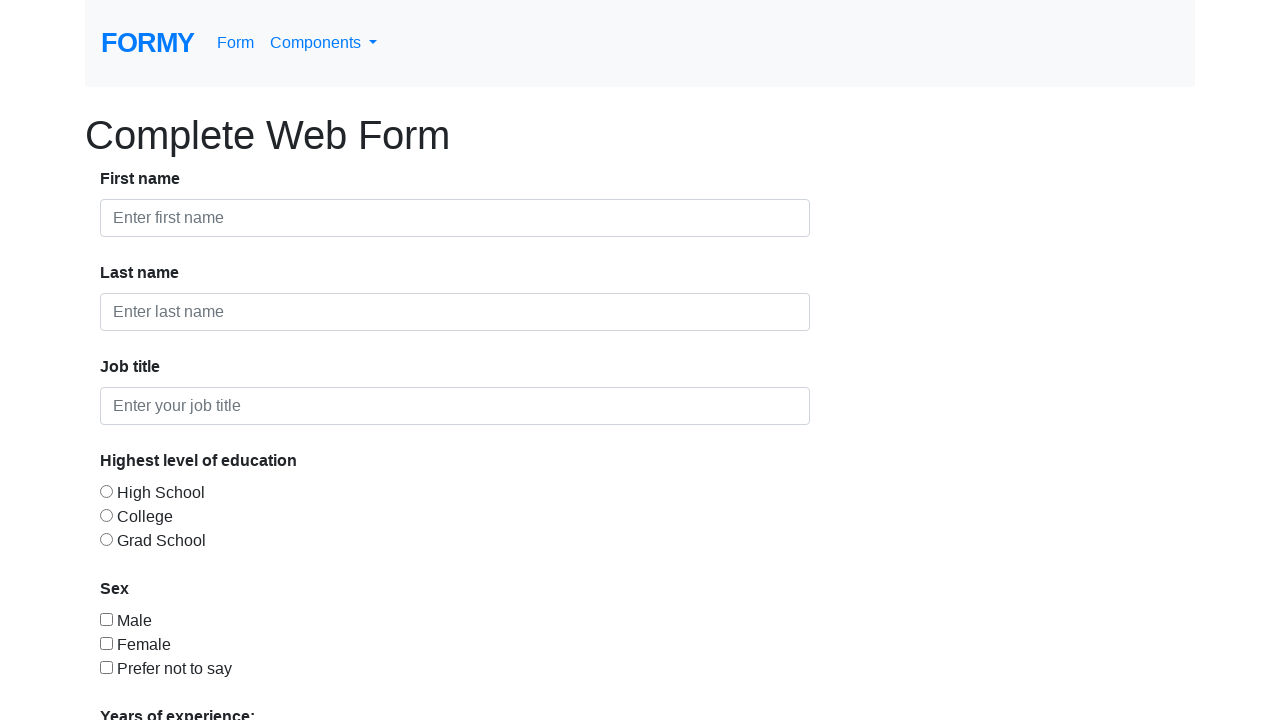